Tests table interaction functionality by navigating to a tables page, verifying table structure (rows and columns), reading cell values, and sorting the table by clicking on the header.

Starting URL: https://v1.training-support.net/selenium/tables

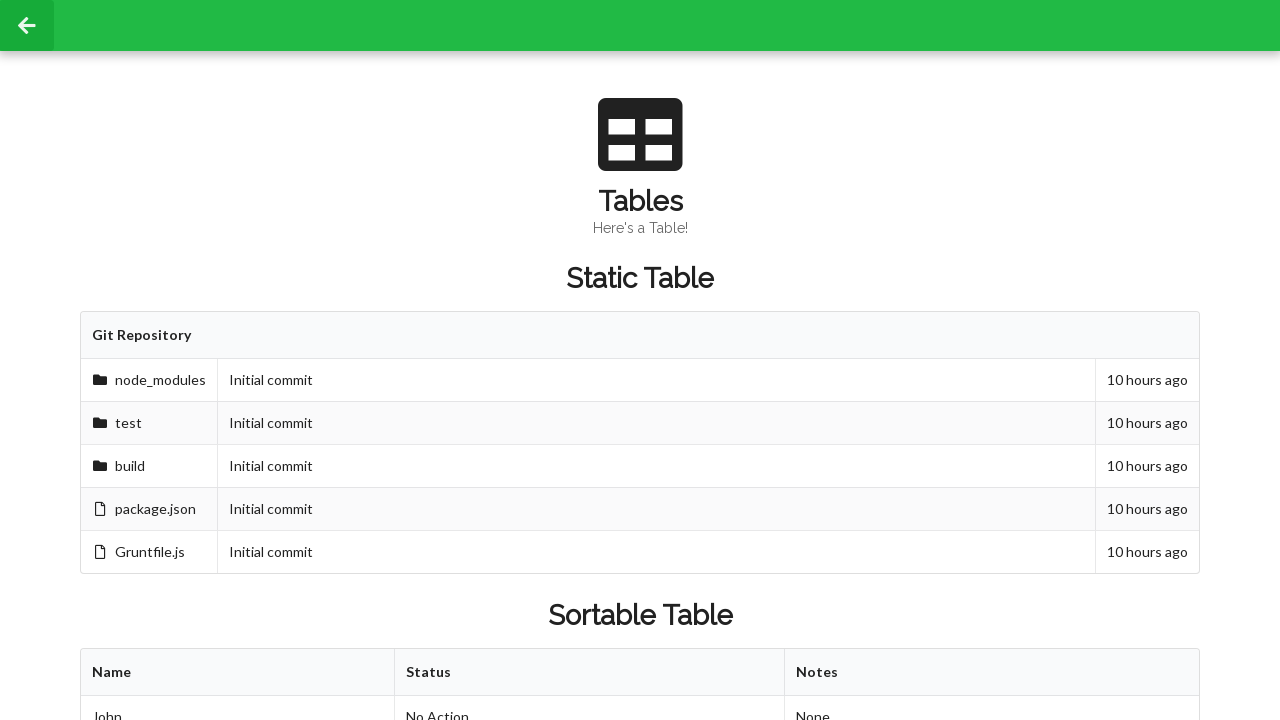

Waited for sortable table to be present
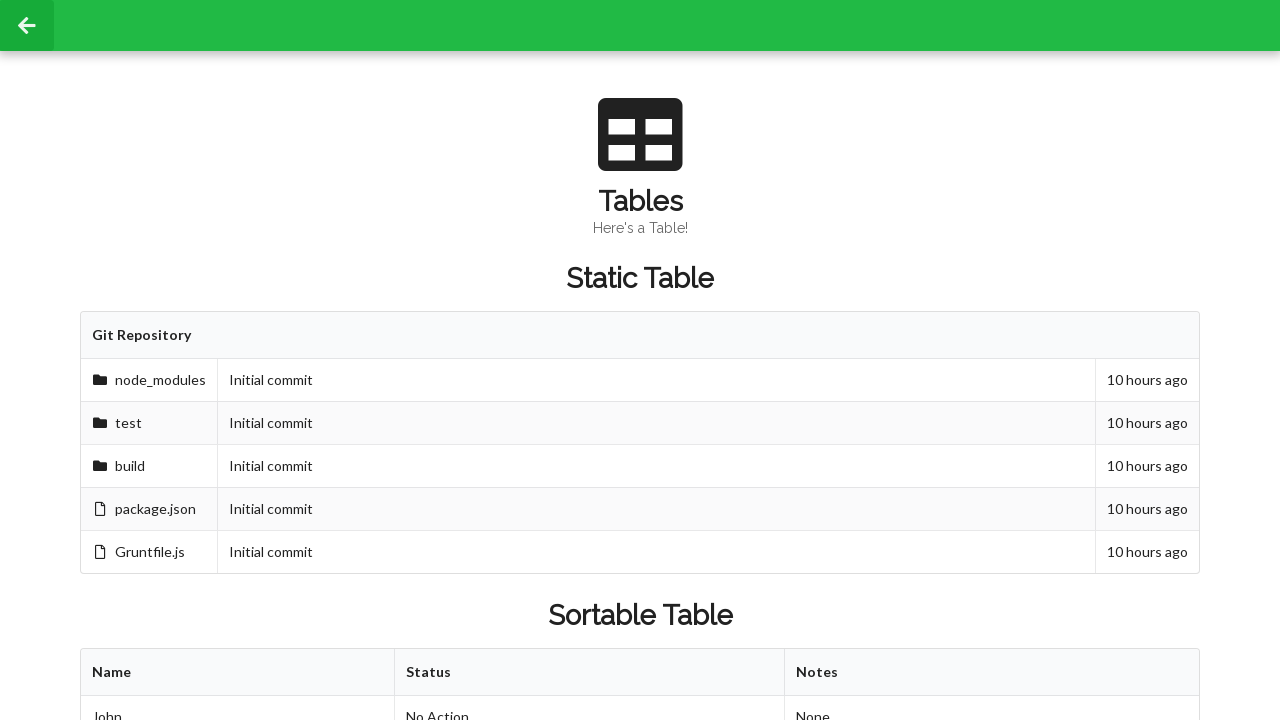

Retrieved all columns from first table row
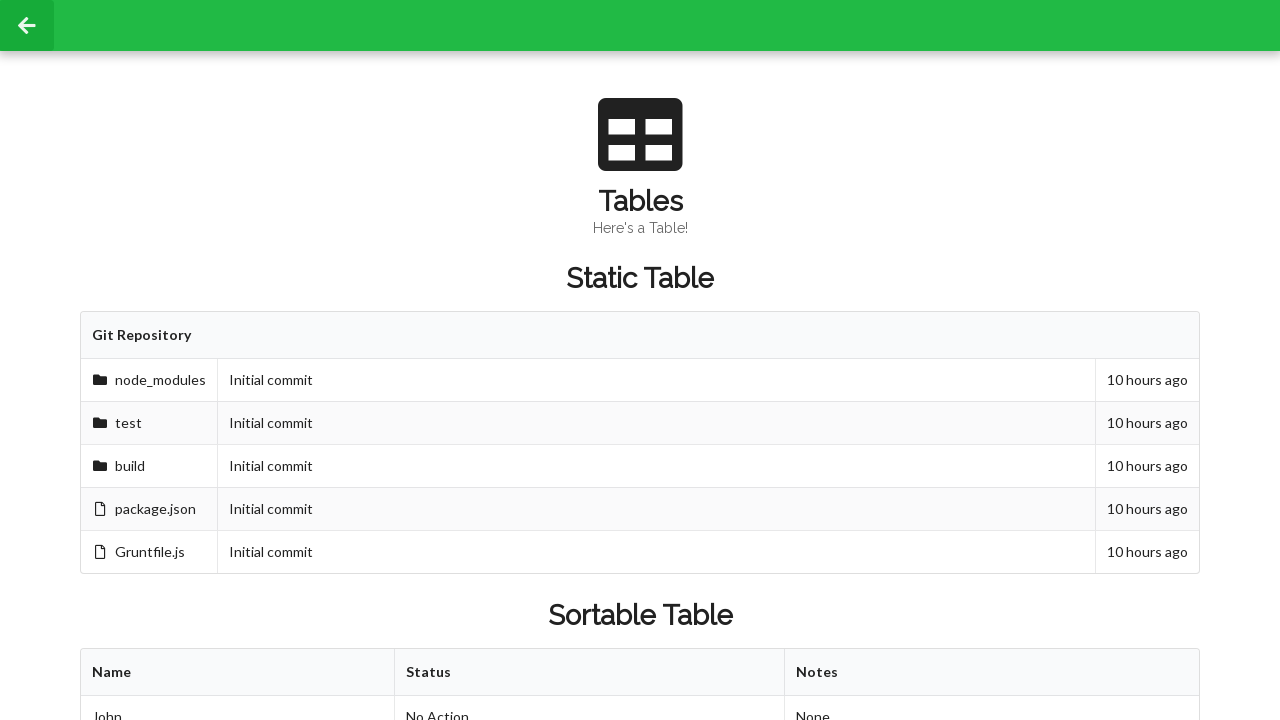

Retrieved all rows from table body
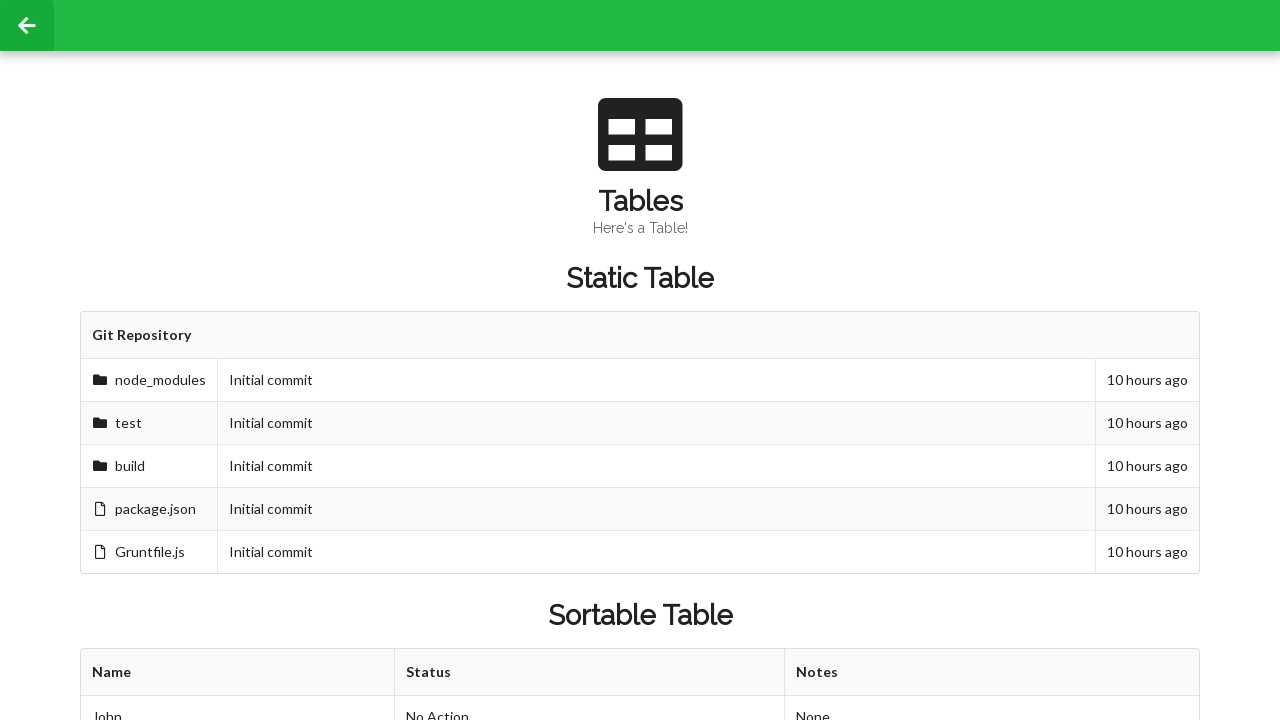

Read cell value from second row, second column before sorting
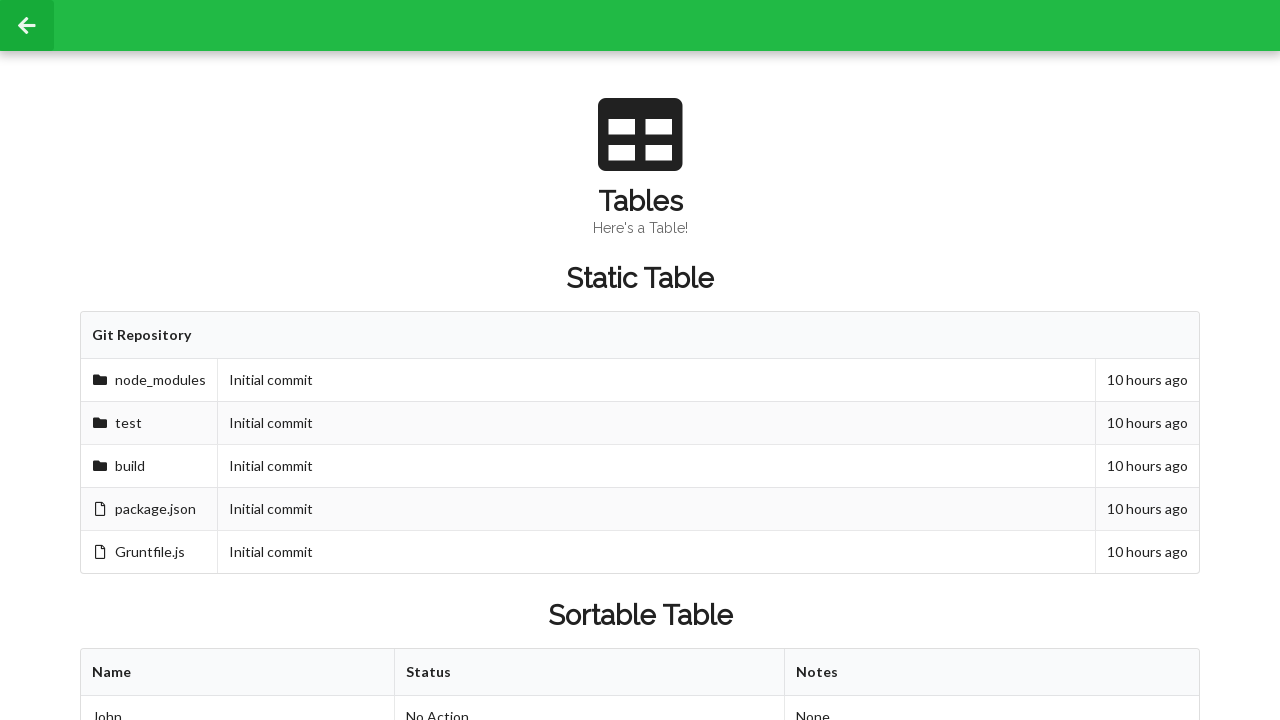

Clicked table header to sort at (238, 673) on xpath=//table[@id='sortableTable']/thead/tr/th
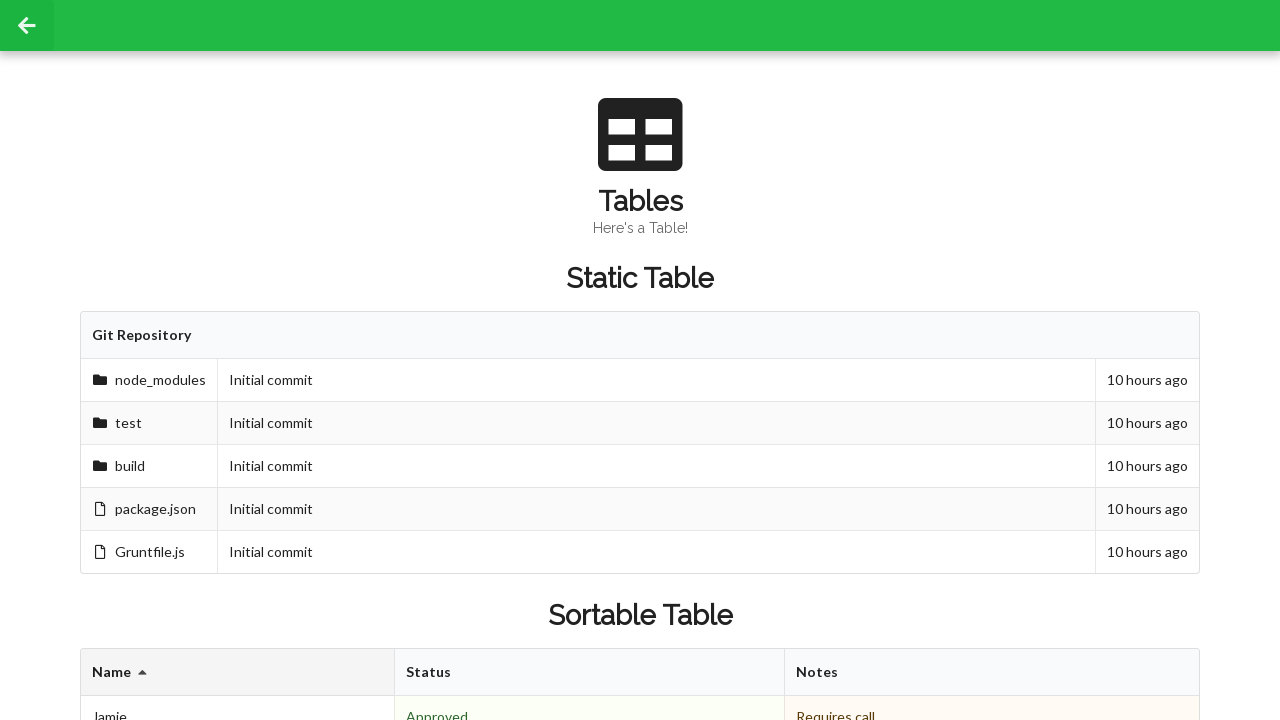

Waited for table to re-render after sorting
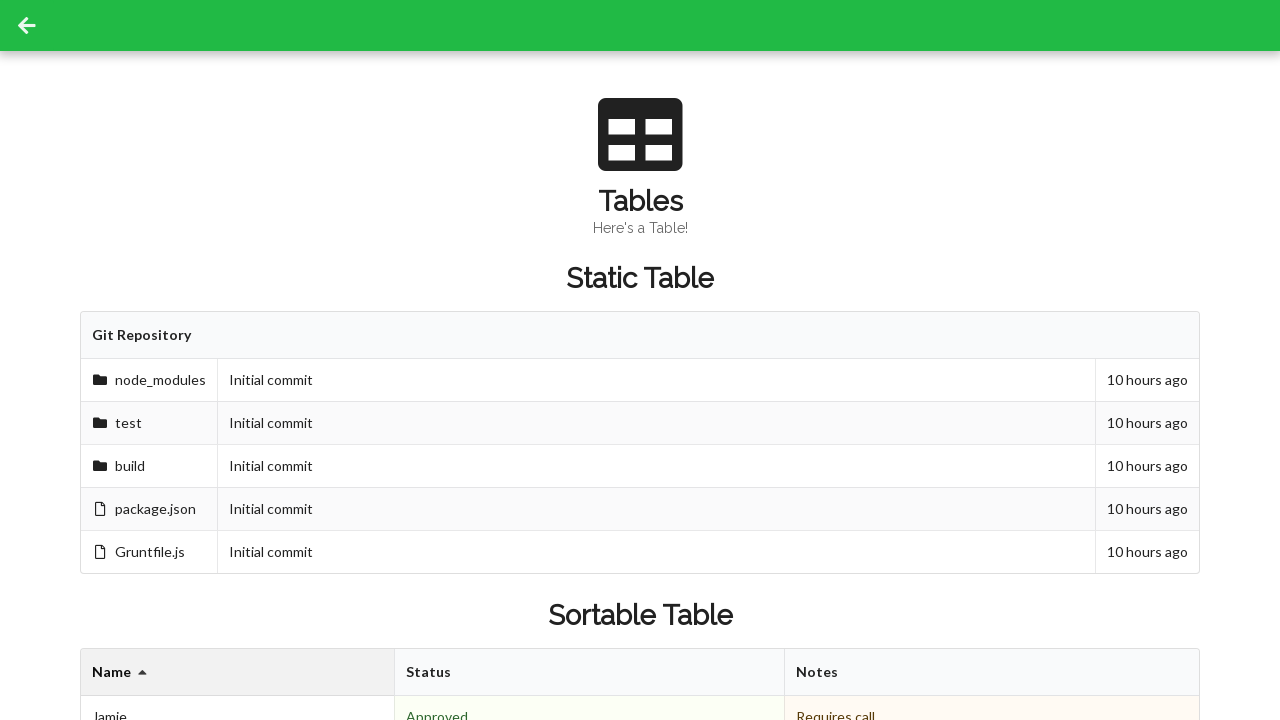

Read cell value from second row, second column after sorting
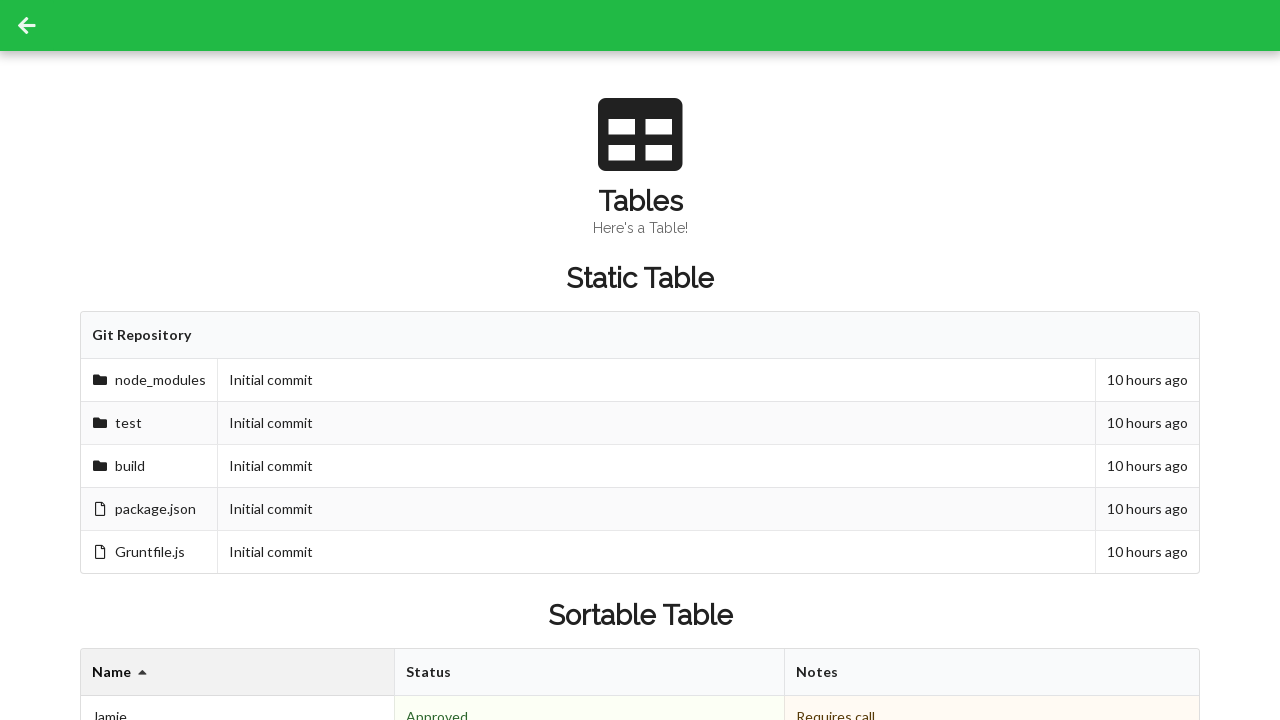

Retrieved all footer cell values from table
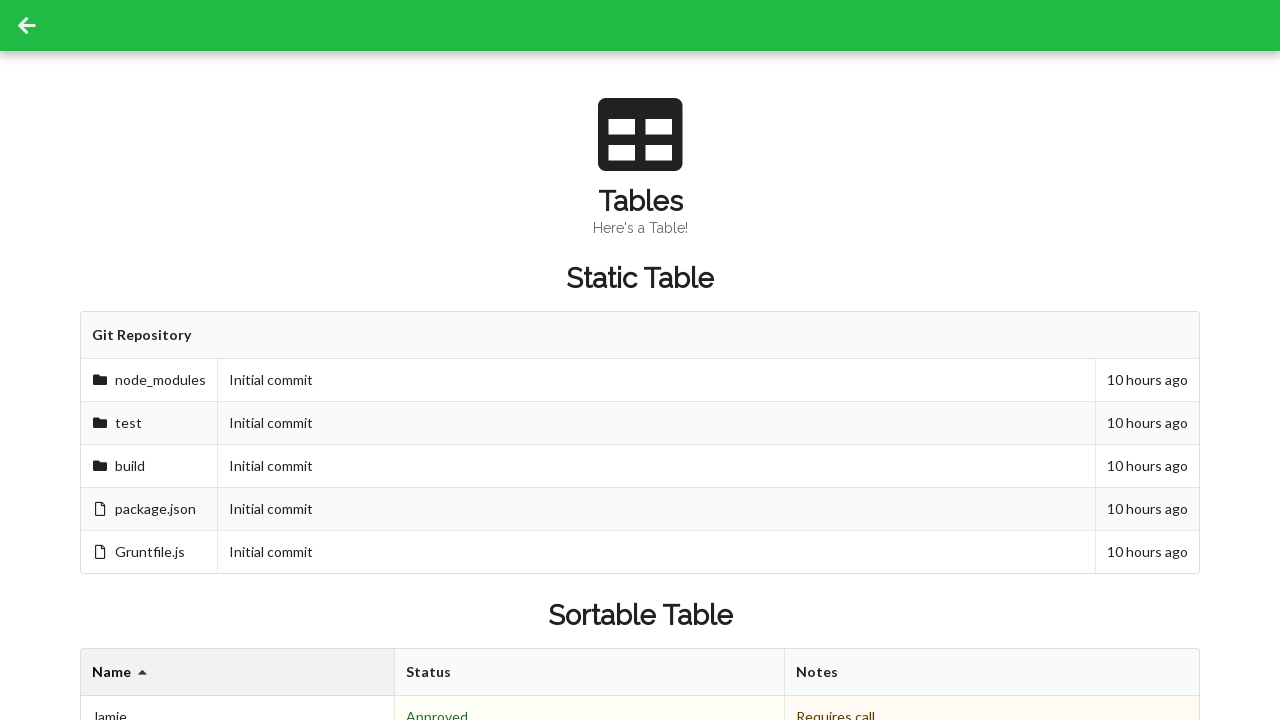

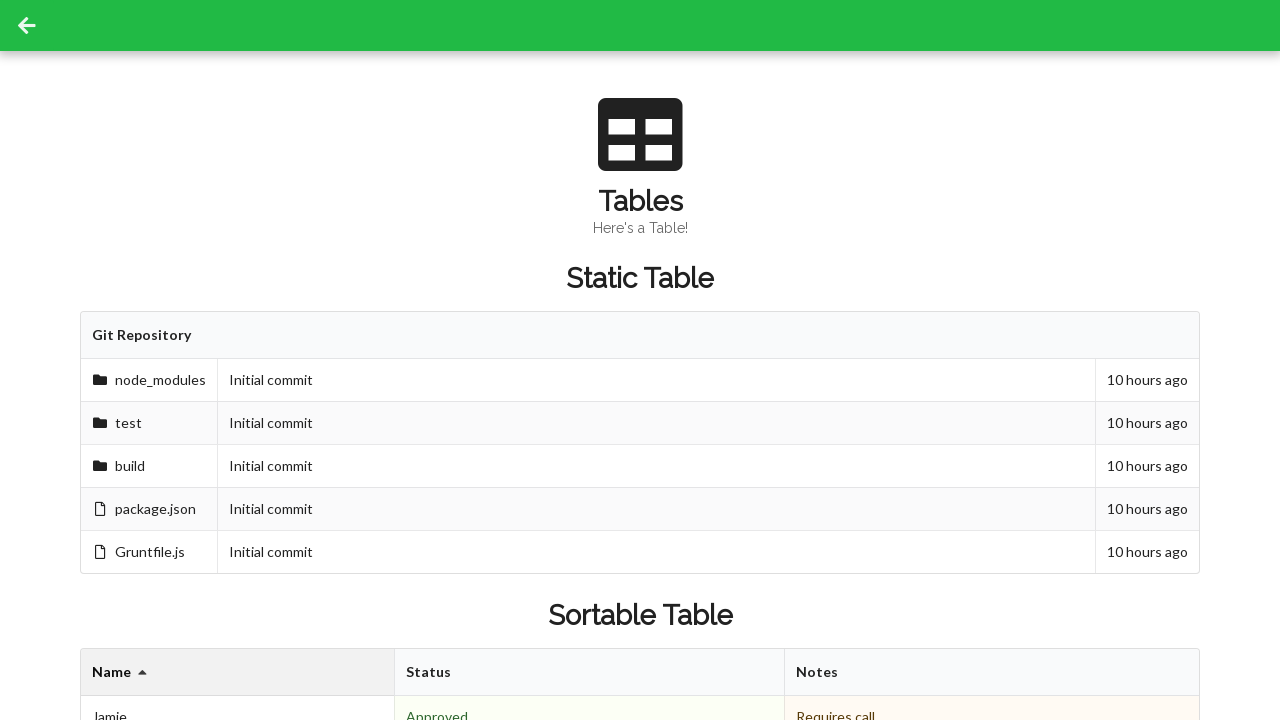